Tests keyboard actions by holding SHIFT key while typing text into a firstname field, resulting in uppercase text being entered.

Starting URL: https://awesomeqa.com/practice.html

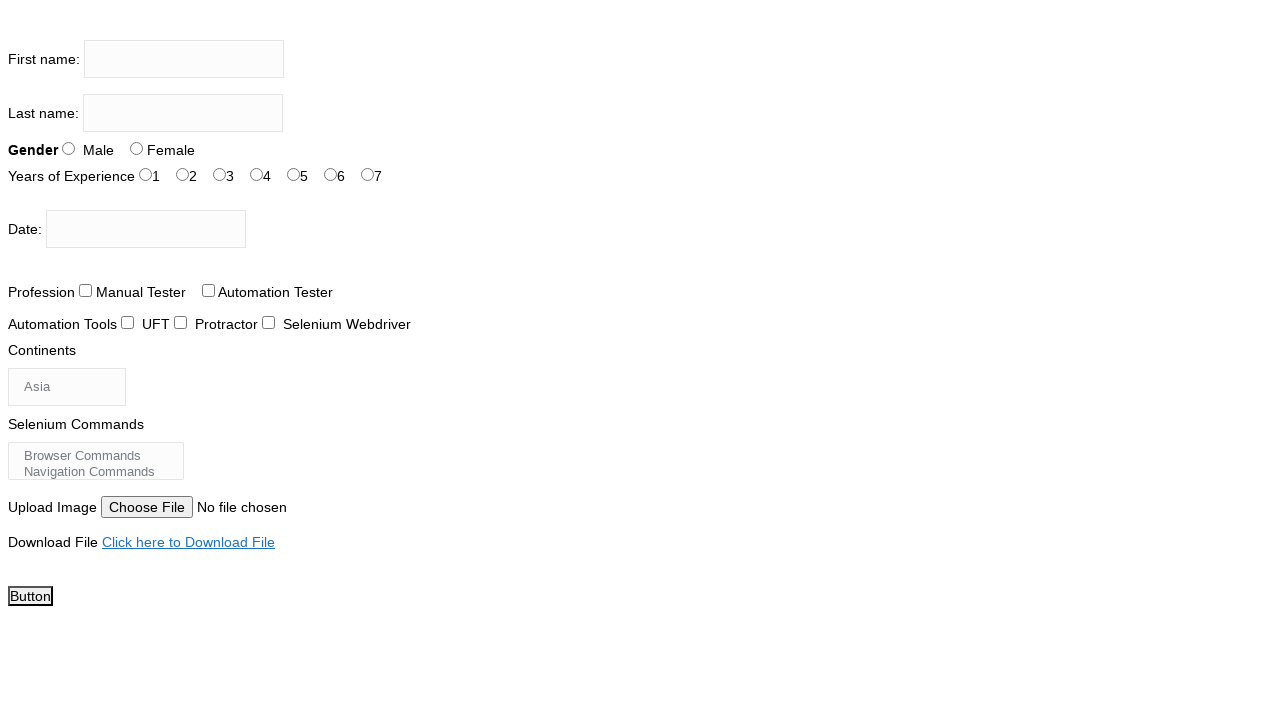

Set viewport size to 1920x1080
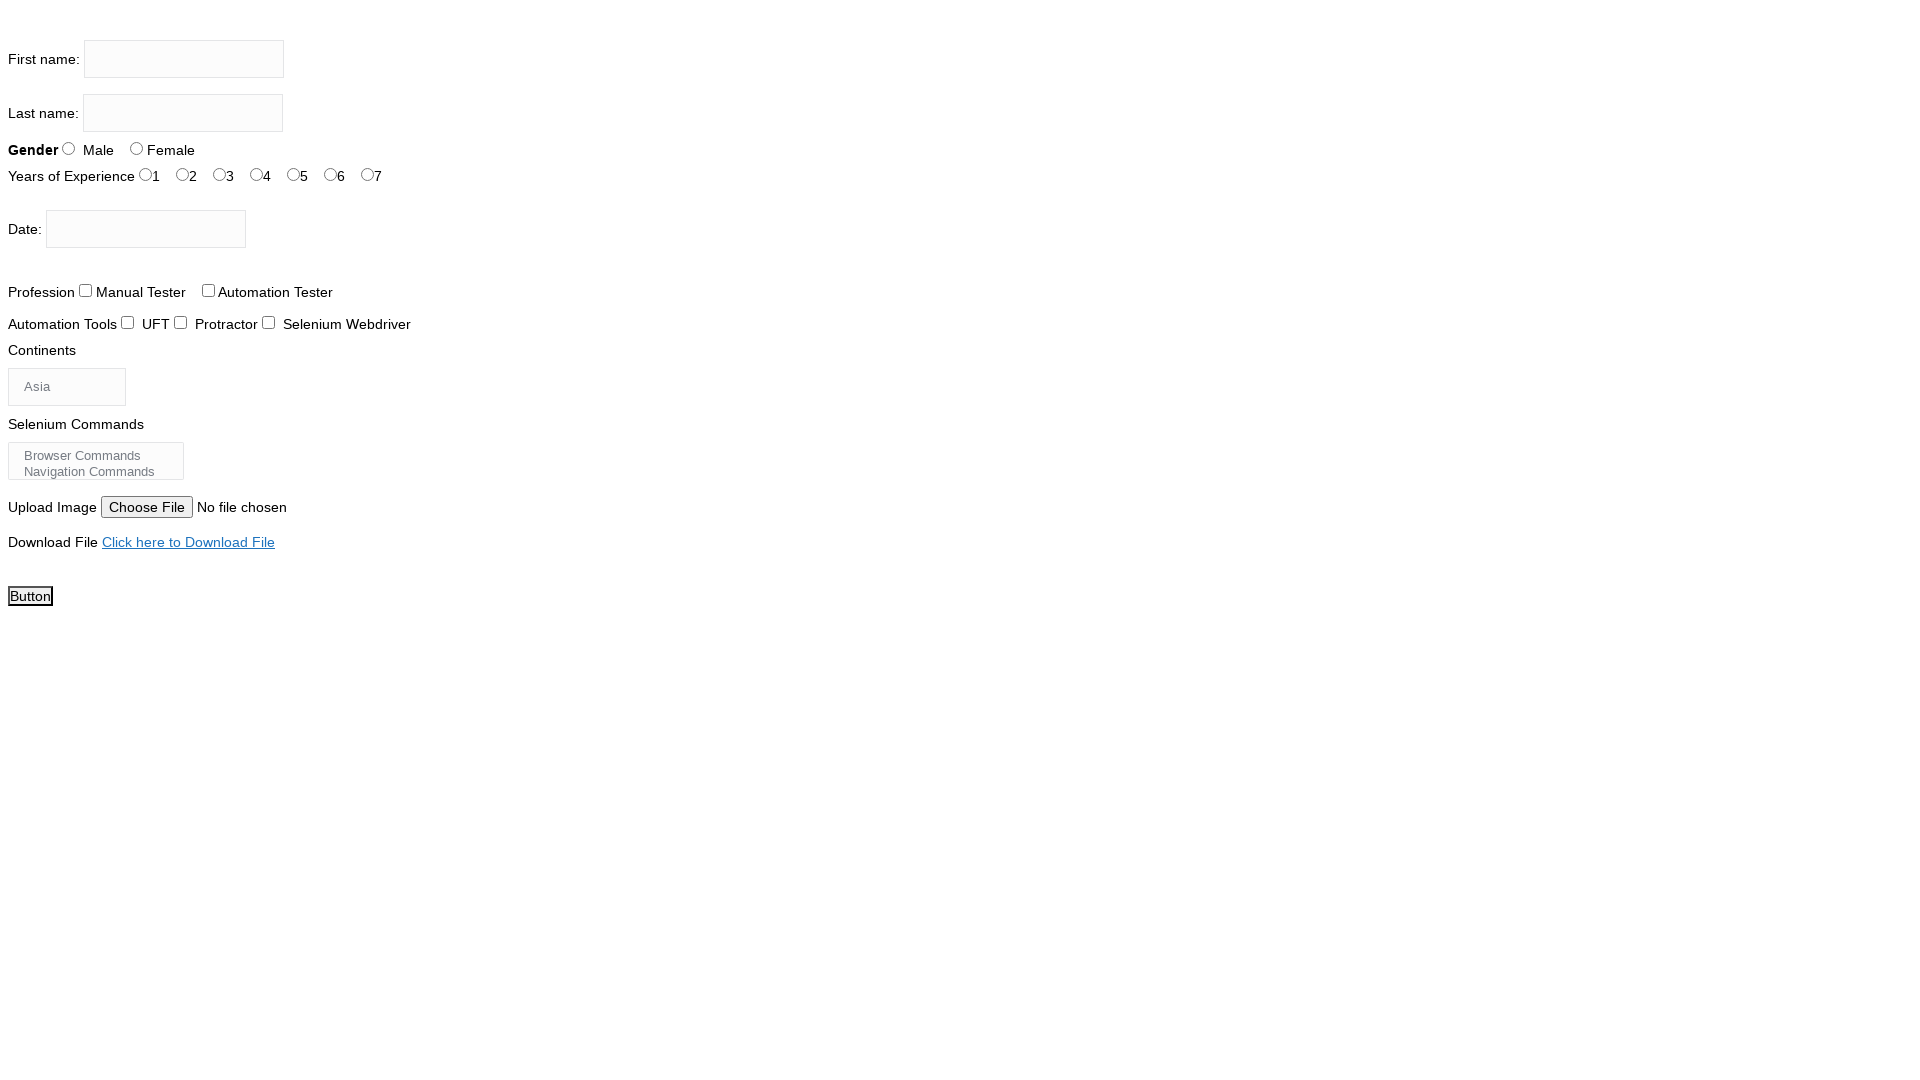

Located firstname input field
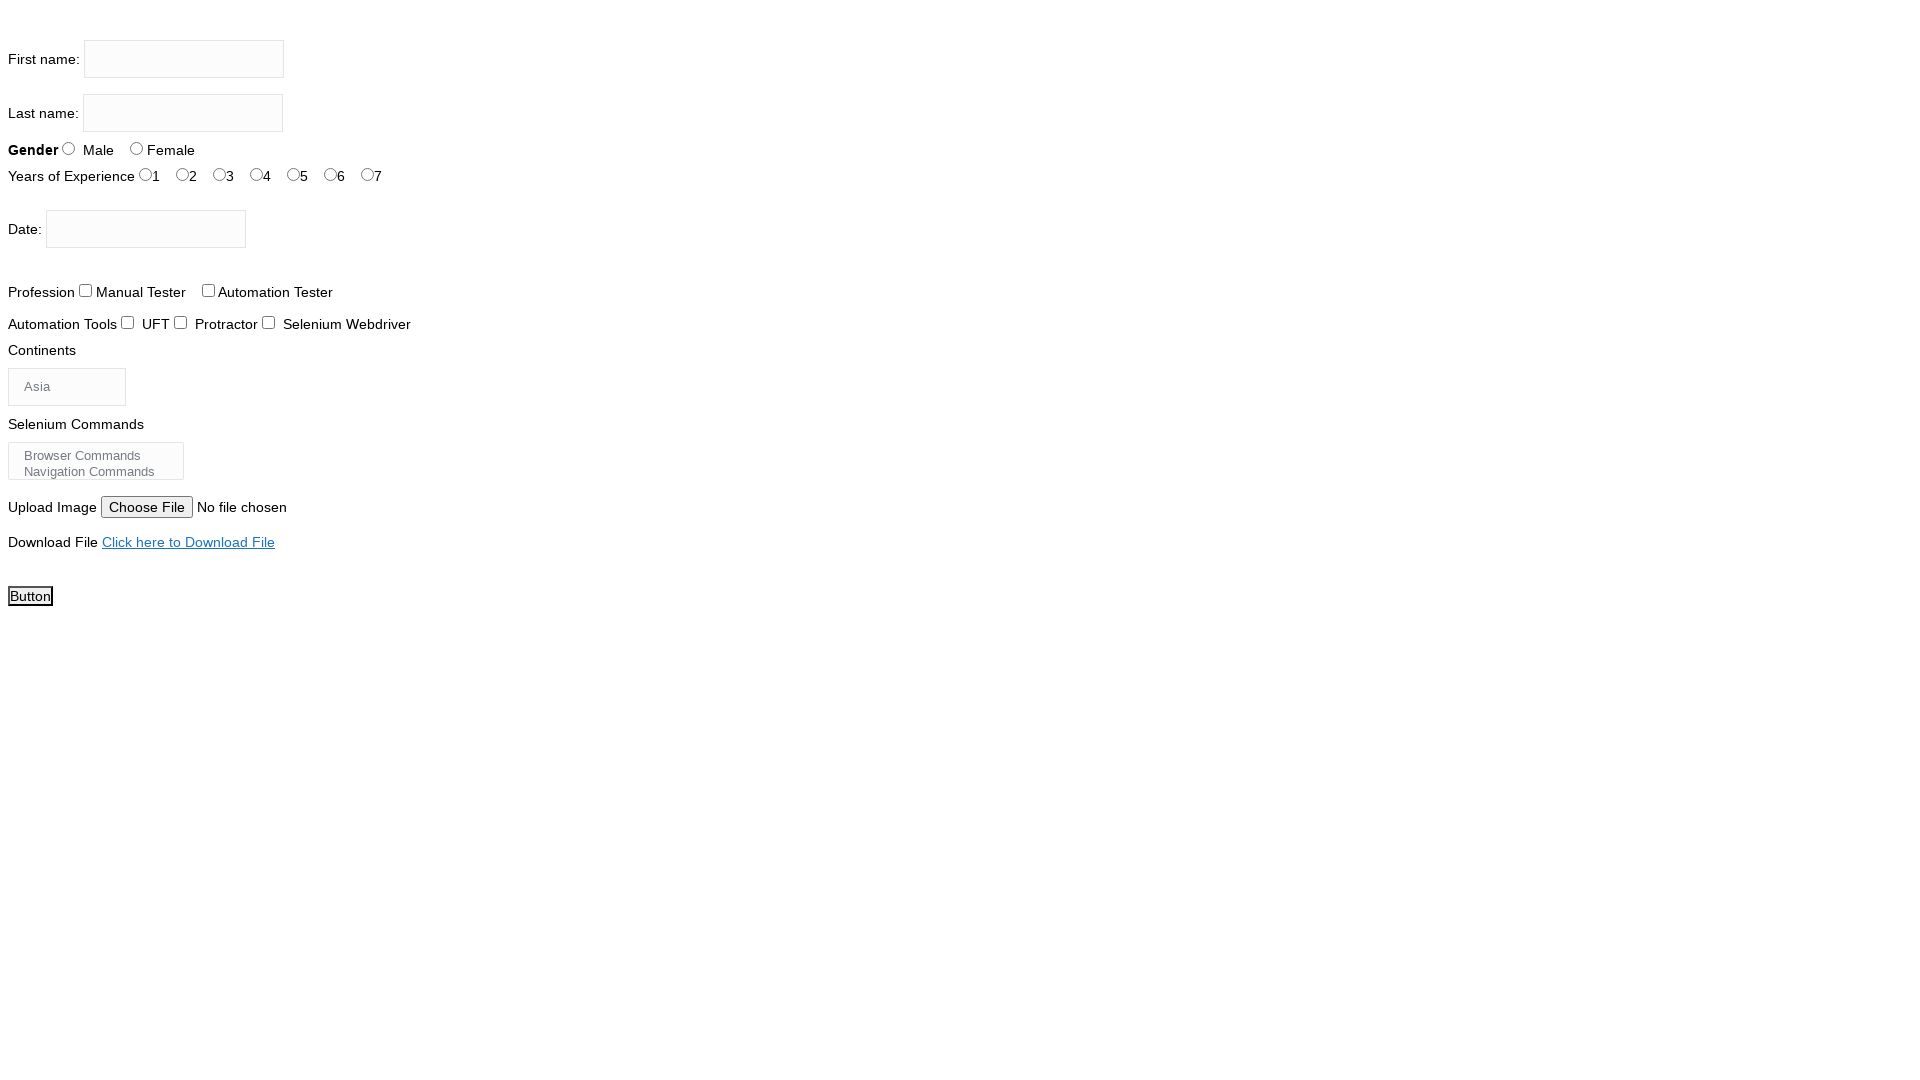

Clicked on firstname input field at (184, 59) on input[name='firstname']
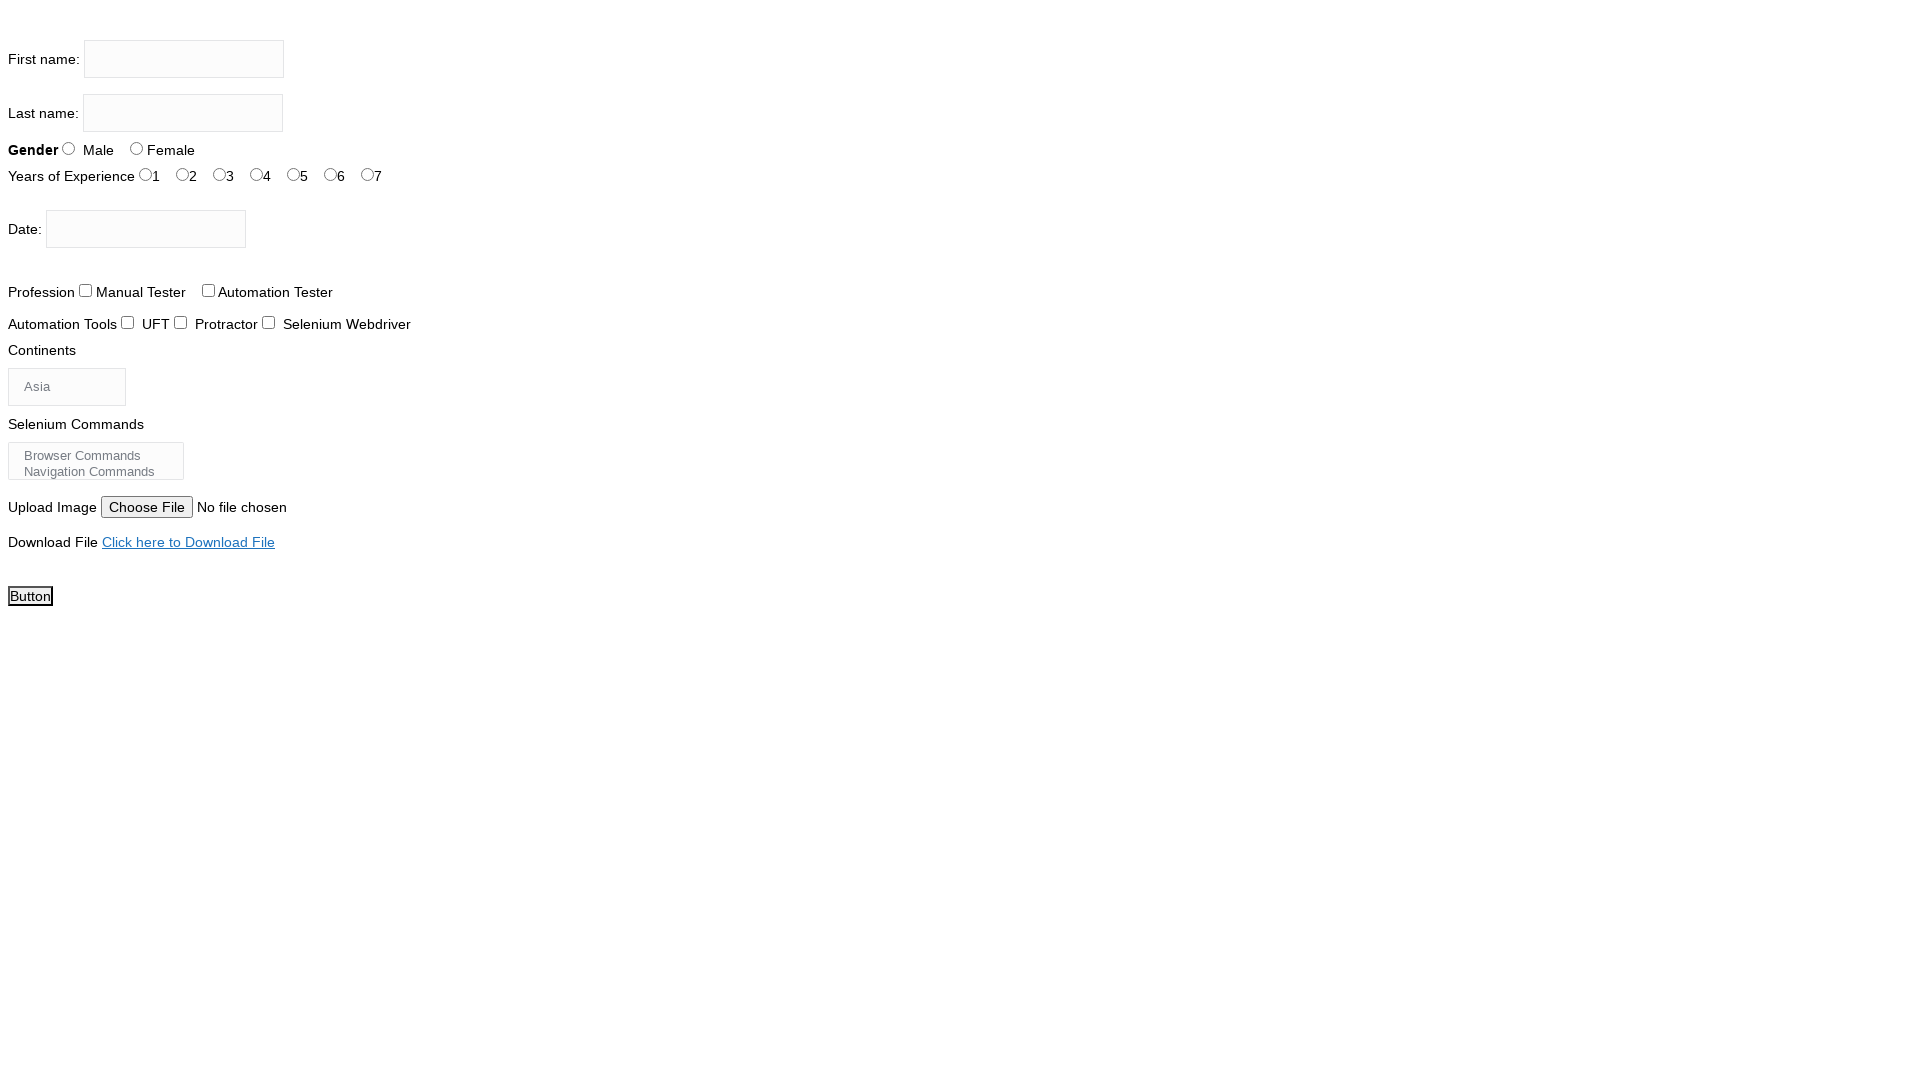

Pressed SHIFT key down
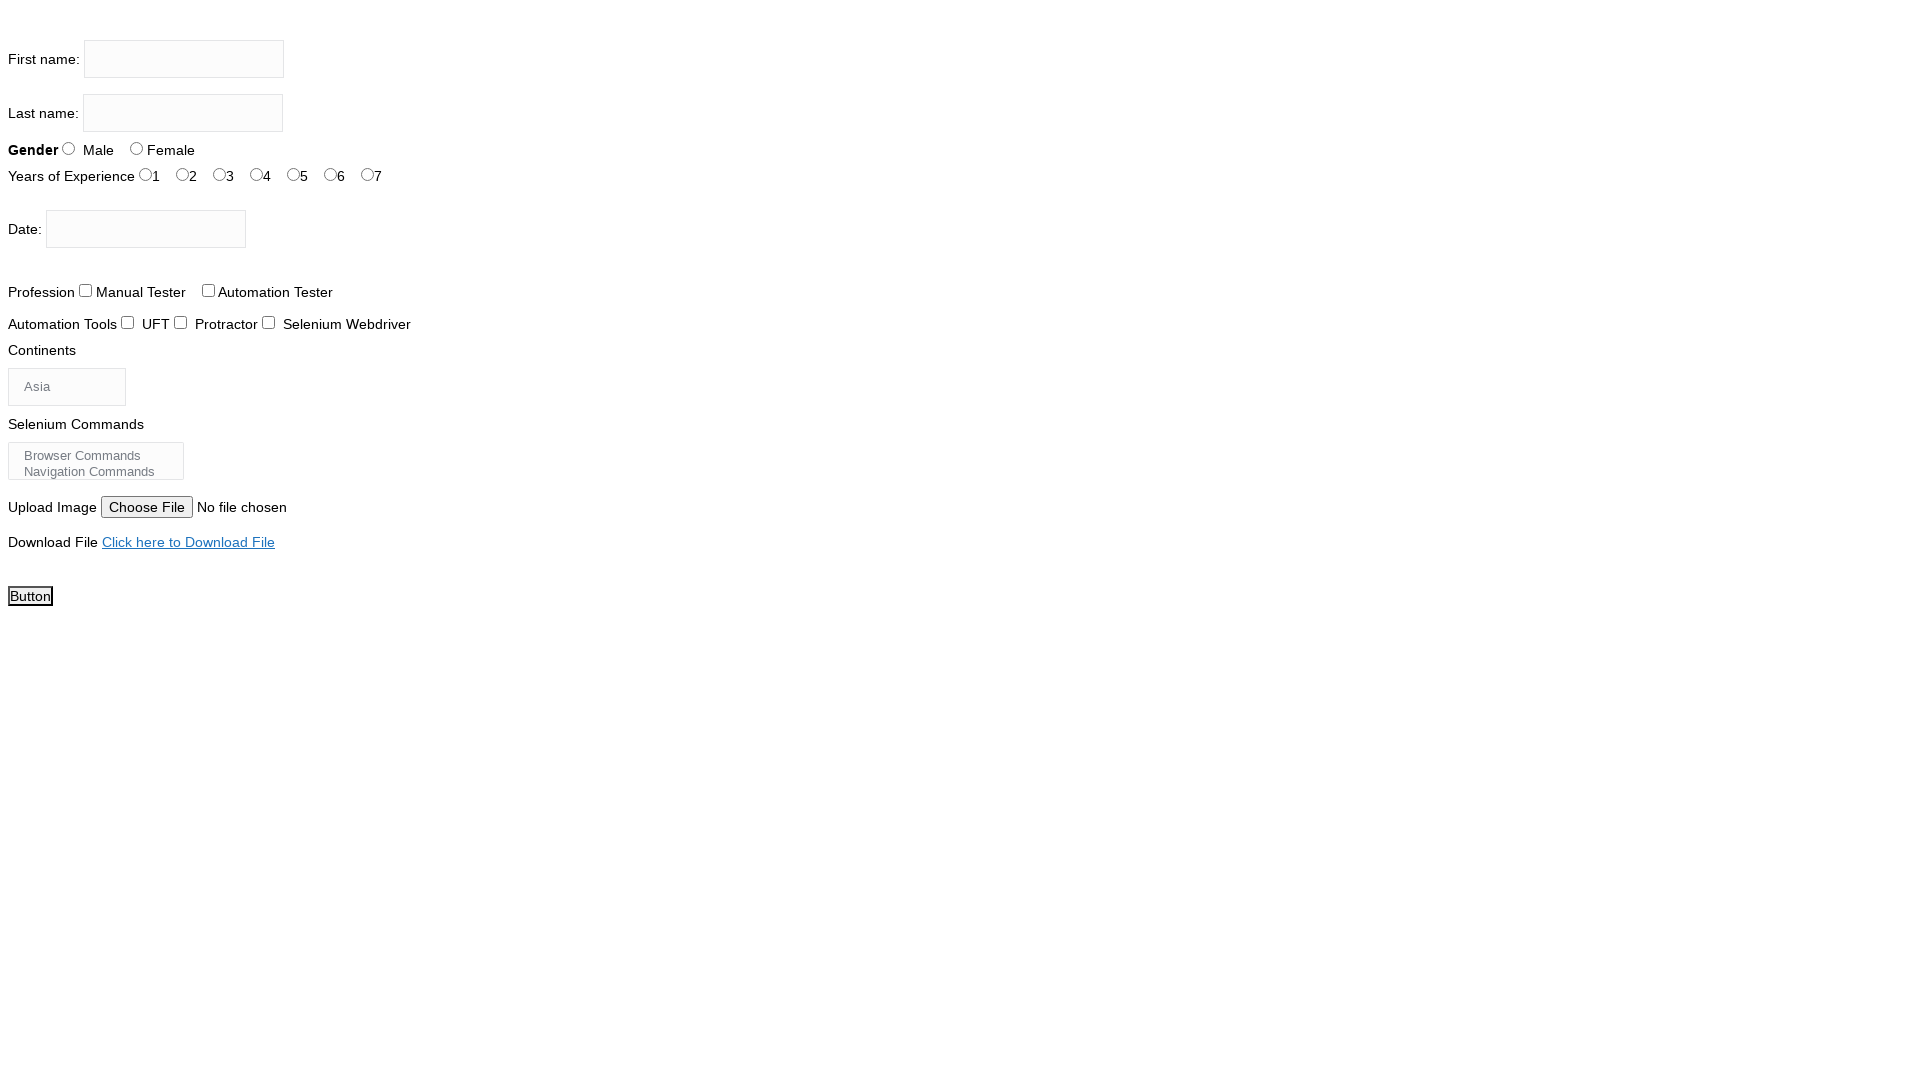

Typed 'ravi teja k' with SHIFT held (resulting in uppercase text)
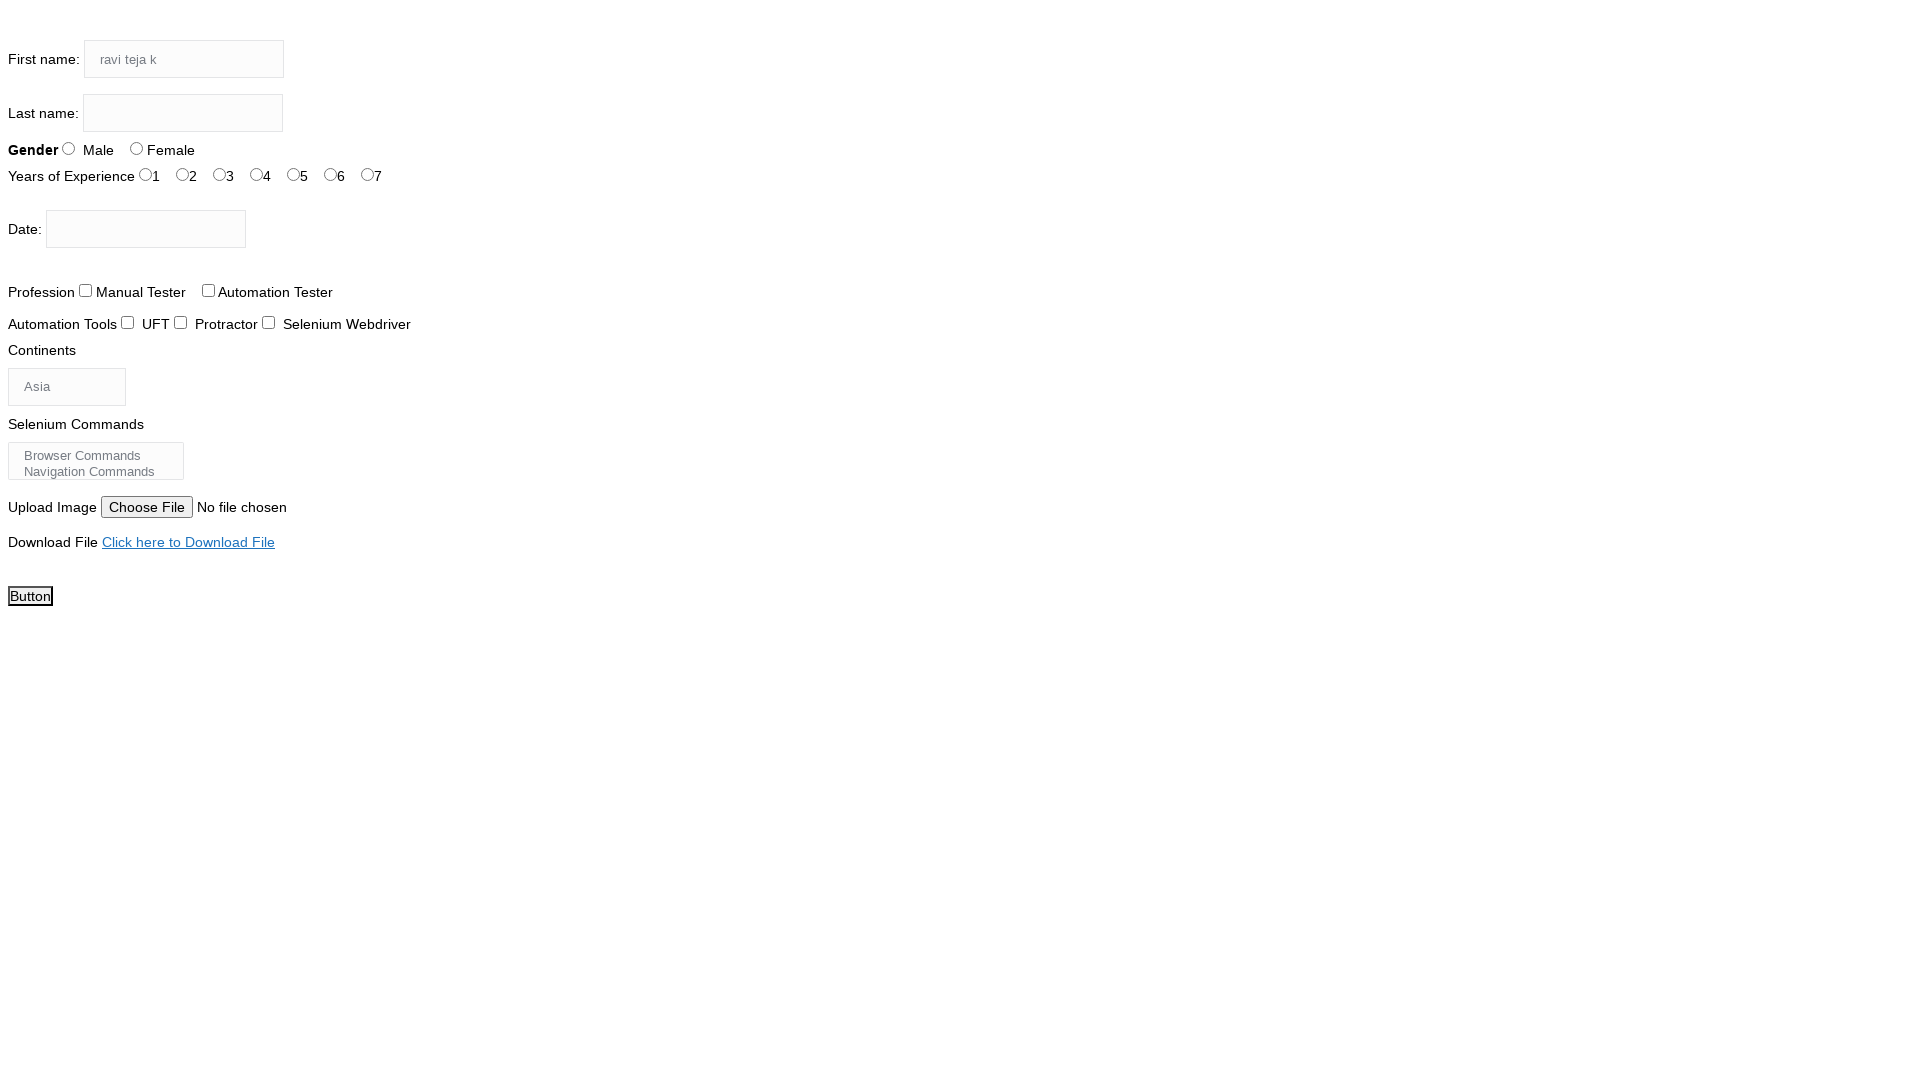

Released SHIFT key
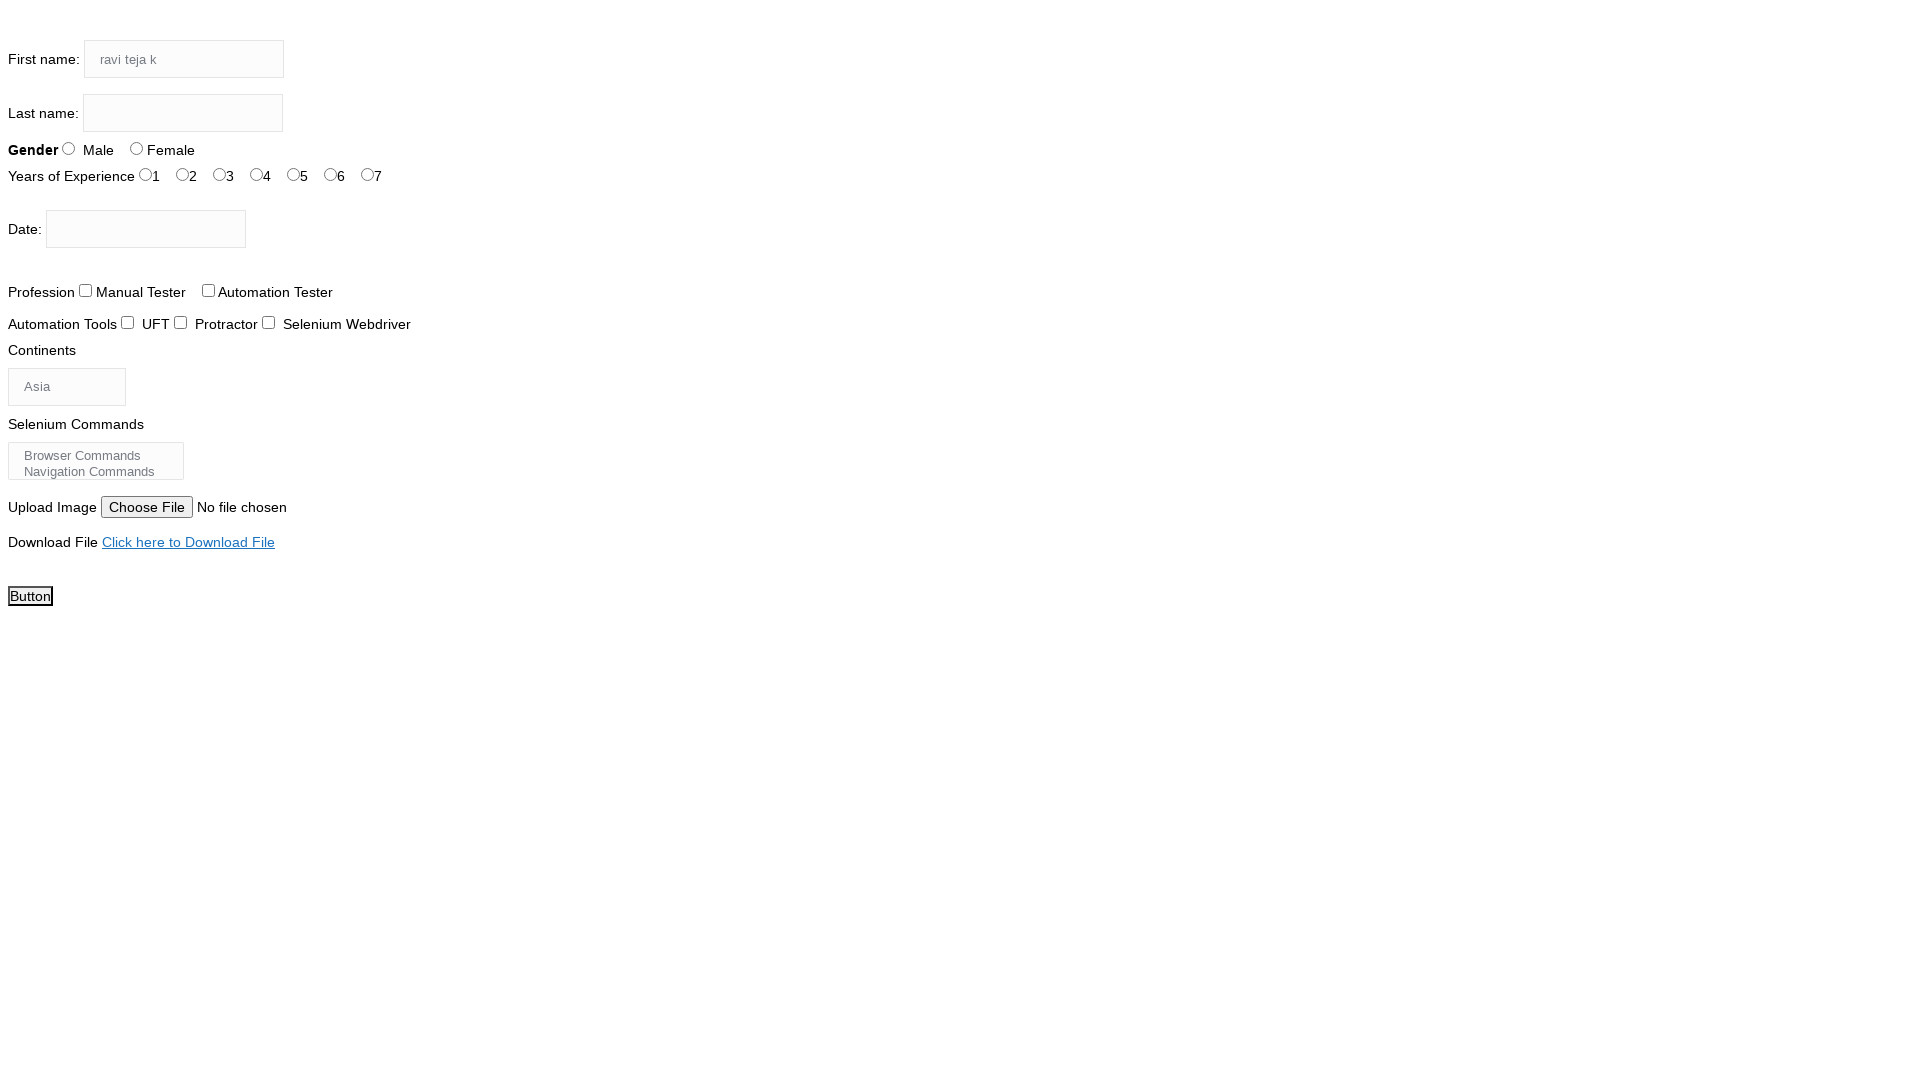

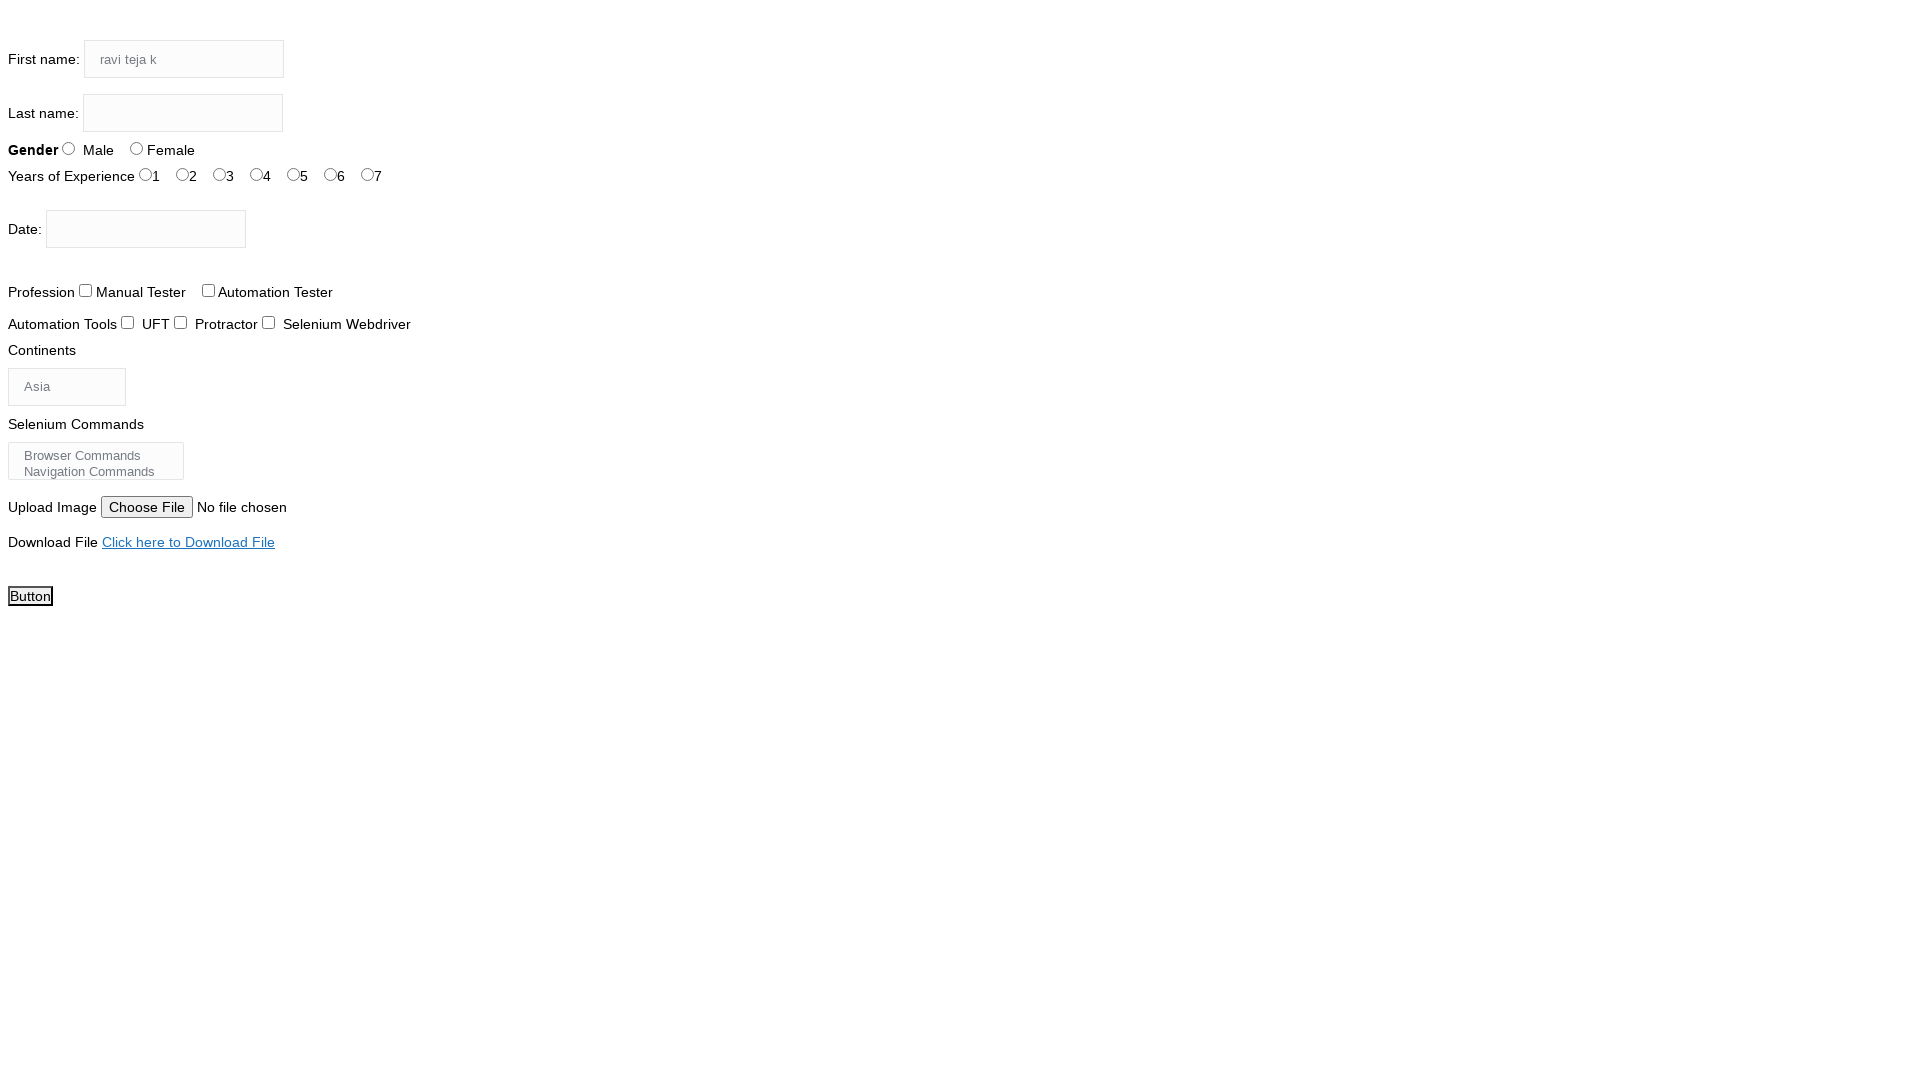